Tests static dropdown functionality by selecting currency values using different methods (index, value, visible text)

Starting URL: https://rahulshettyacademy.com/dropdownsPractise

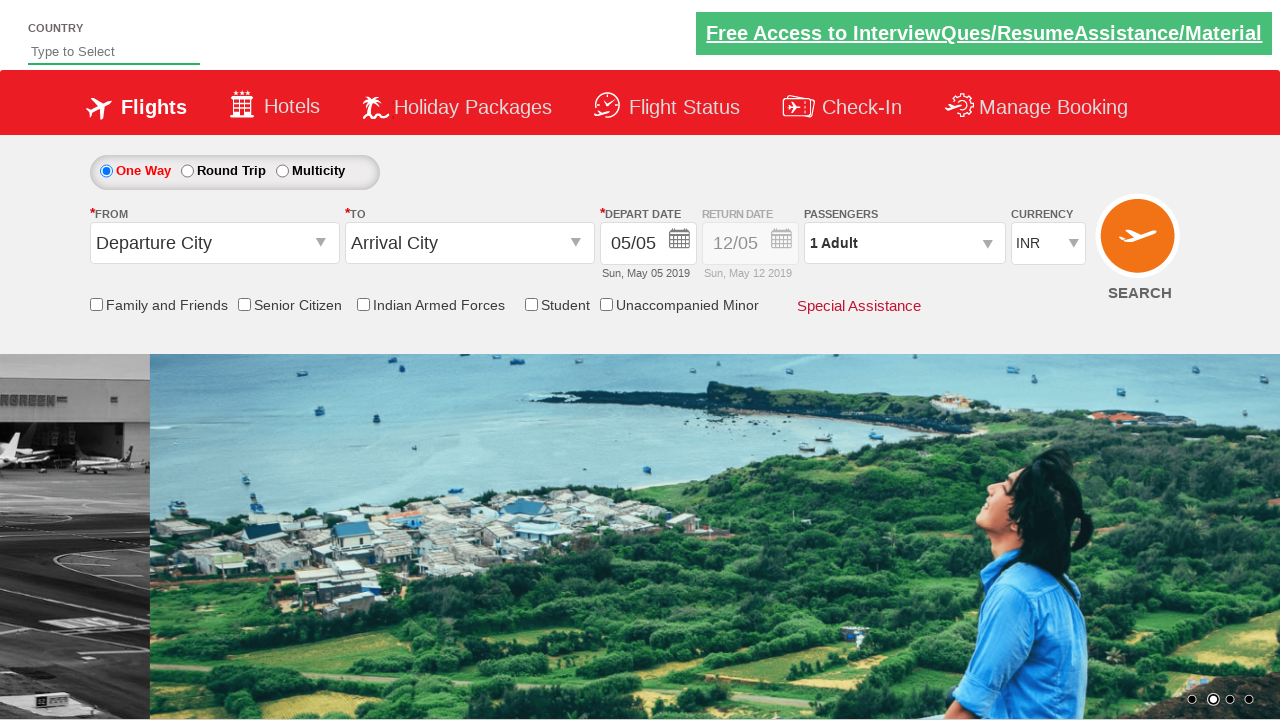

Located currency dropdown element
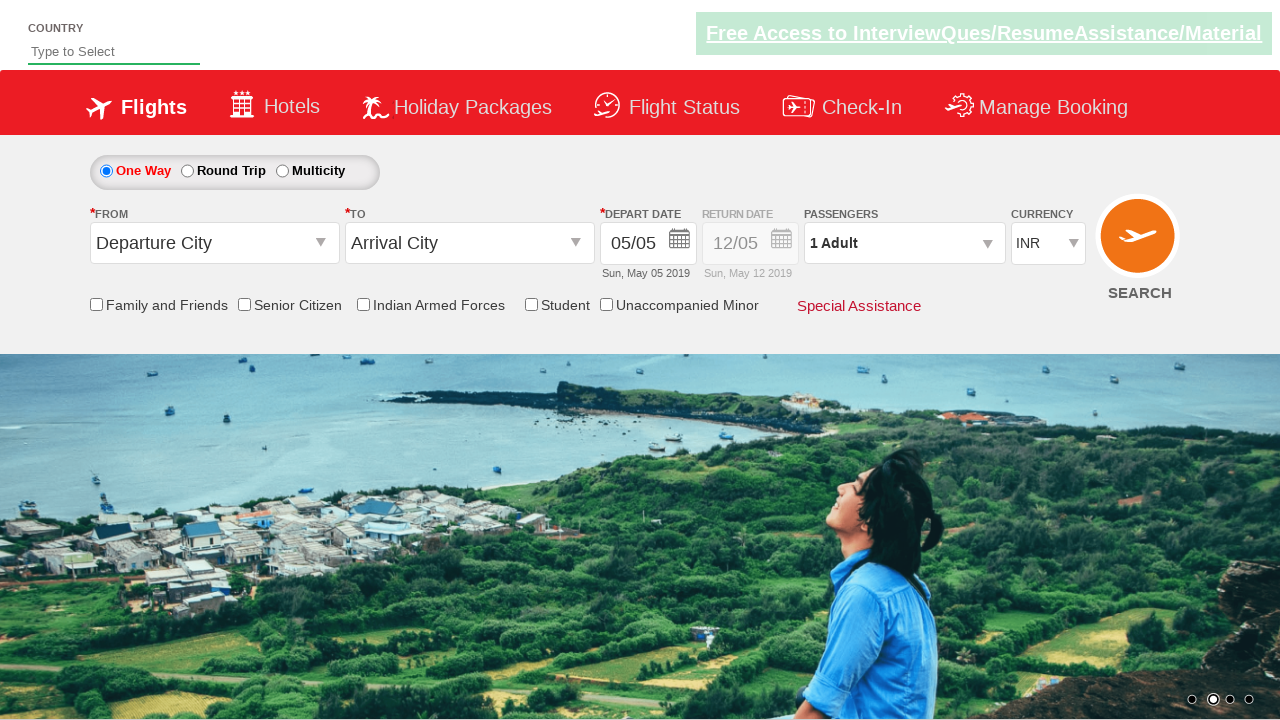

Selected currency dropdown option by index 3 on #ctl00_mainContent_DropDownListCurrency
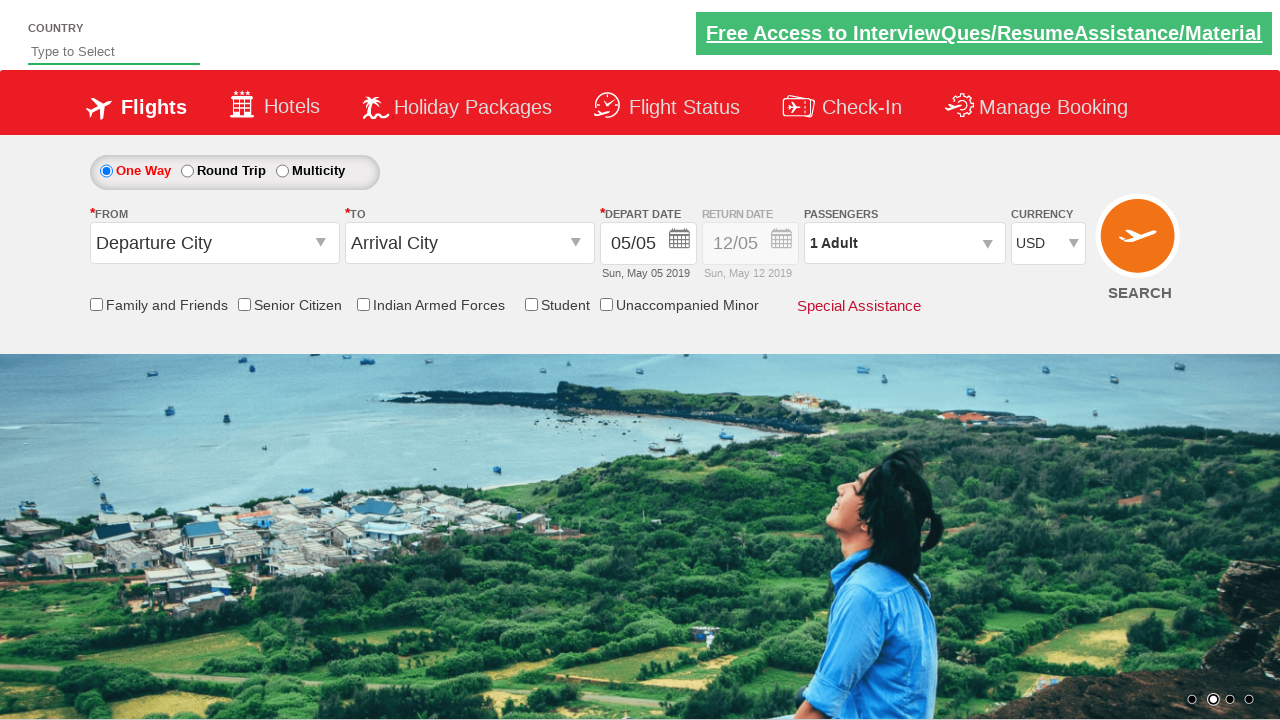

Selected currency dropdown option by value 'INR' on #ctl00_mainContent_DropDownListCurrency
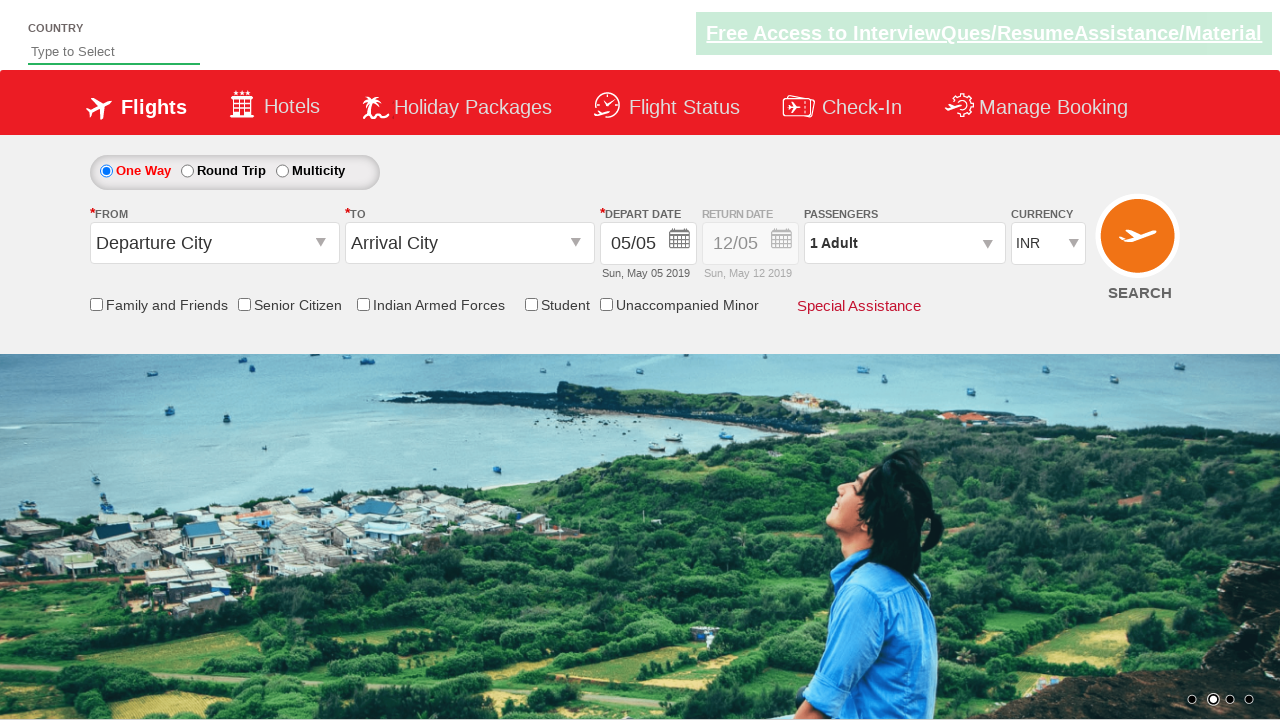

Selected currency dropdown option by visible text 'AED' on #ctl00_mainContent_DropDownListCurrency
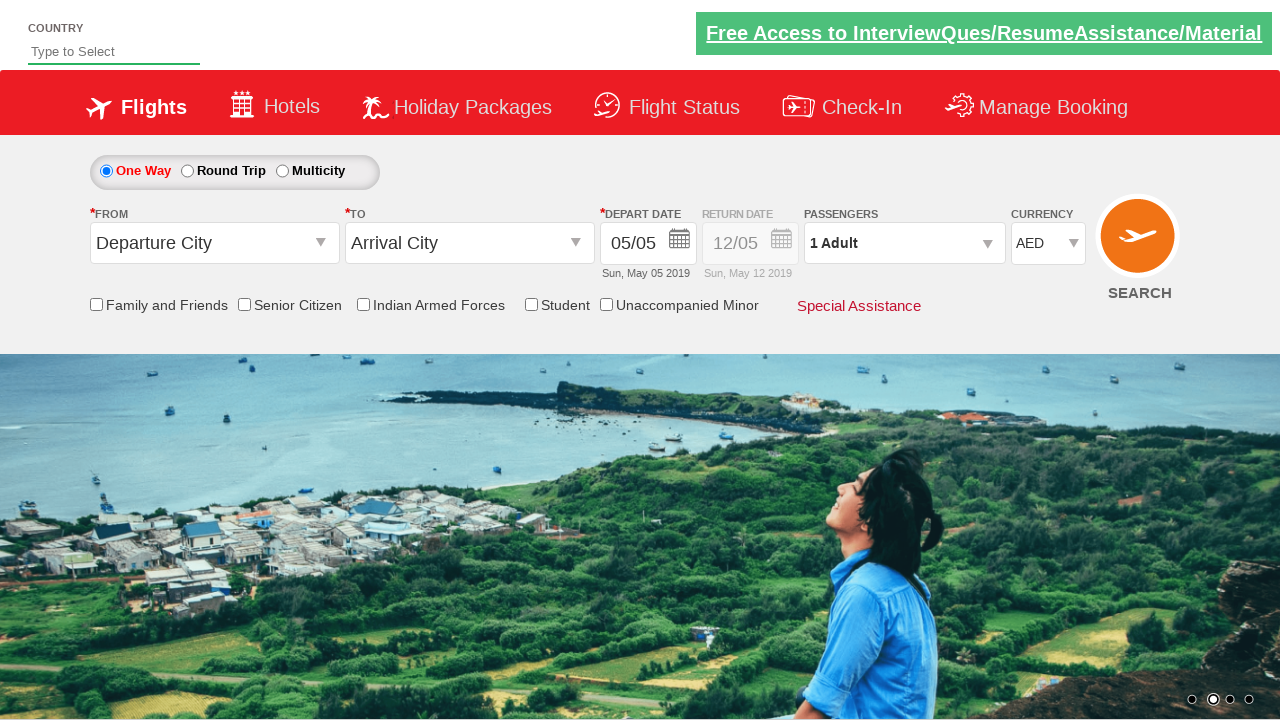

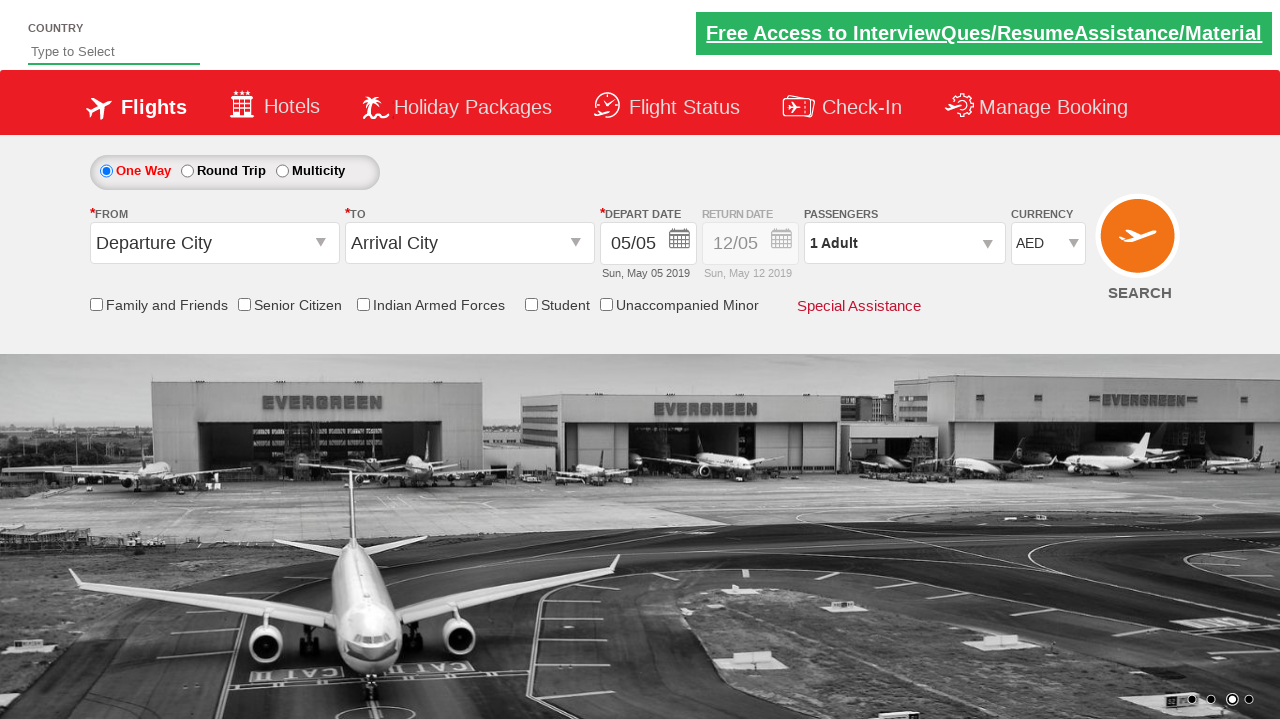